Tests hovering over the first user profile image to reveal caption, then clicks on the profile link

Starting URL: http://the-internet.herokuapp.com/hovers

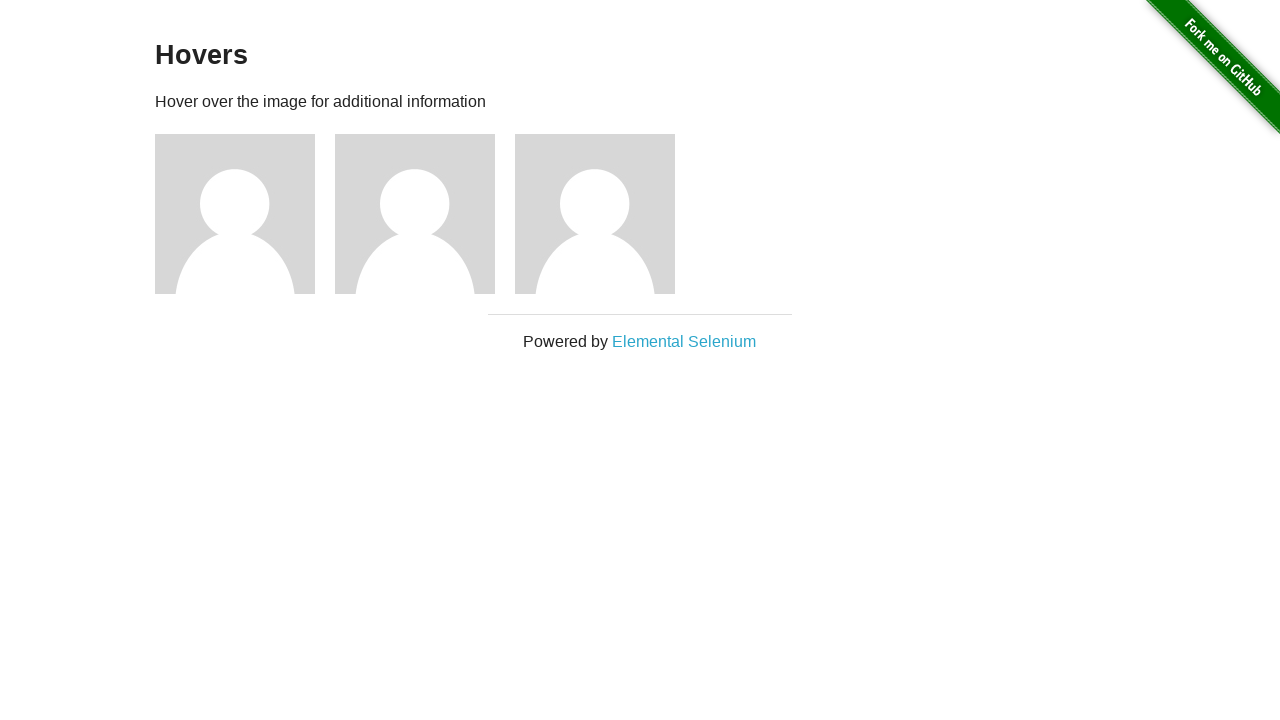

Hovered over first user profile image at (235, 214) on xpath=//*[@id='content']/div[1]/div[1]/img
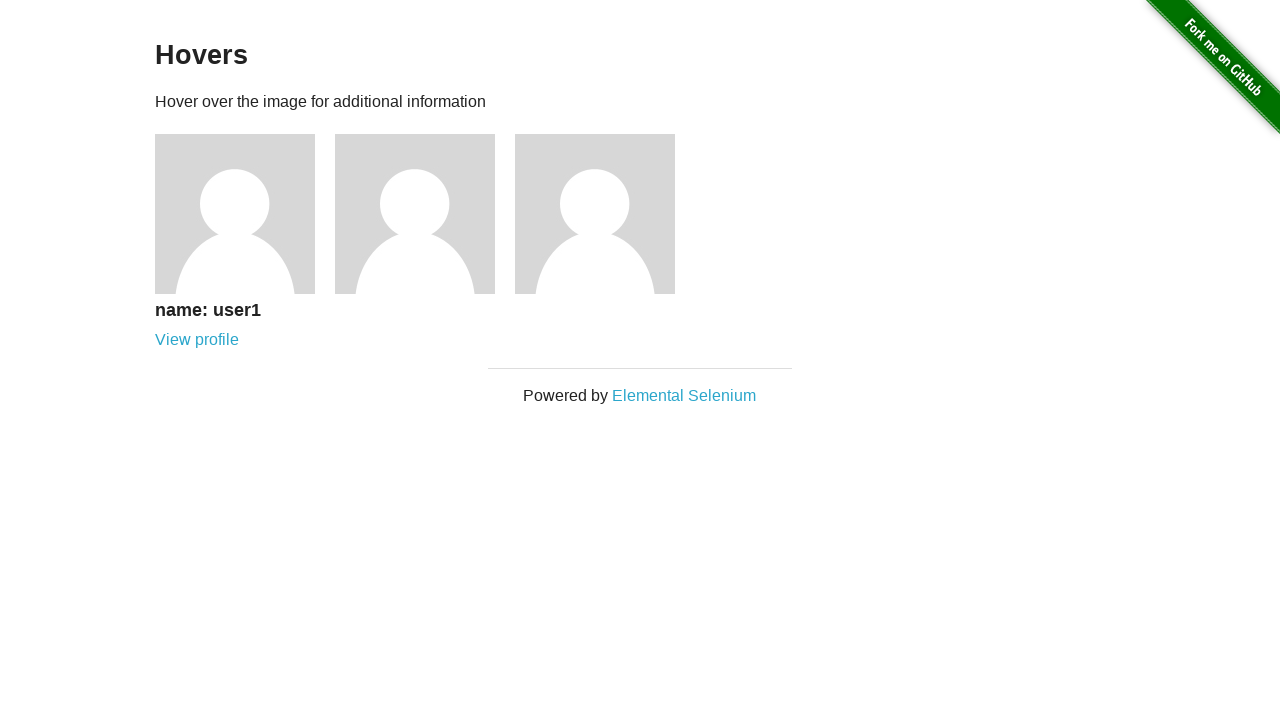

Retrieved caption text from user profile
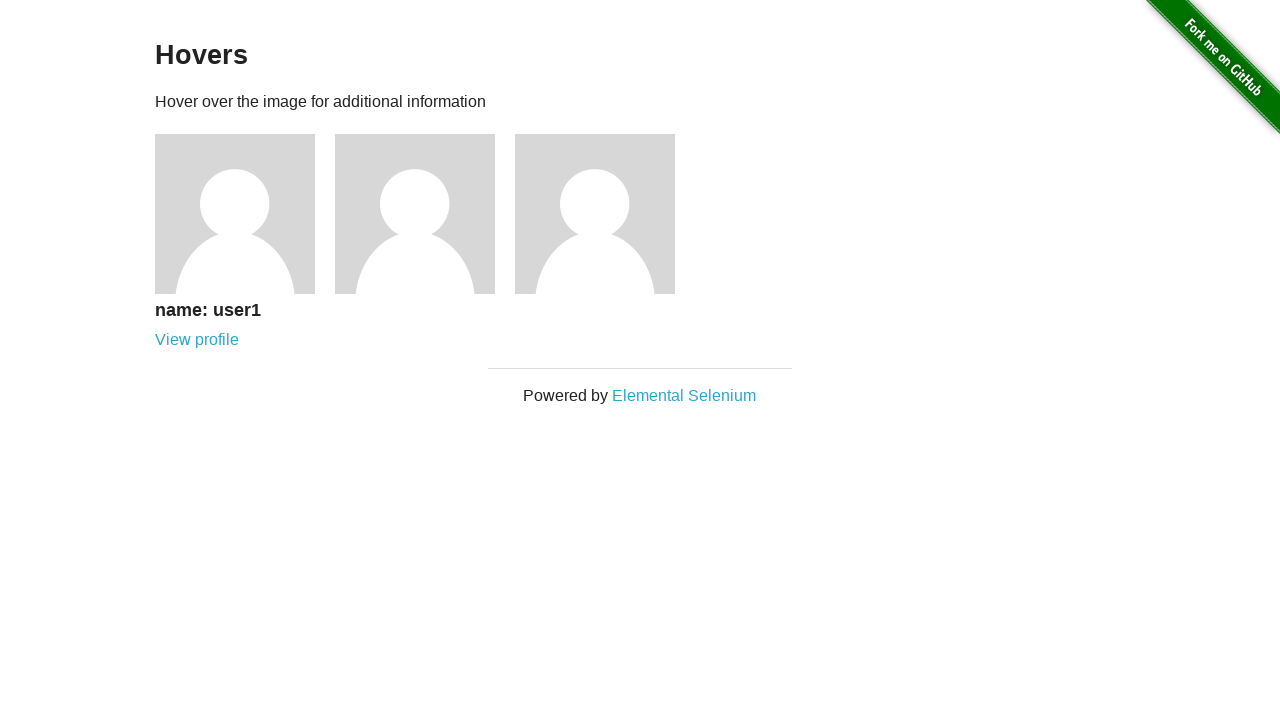

Clicked on the profile link at (197, 340) on xpath=//*[@id='content']/div[1]/div[1]/div/a
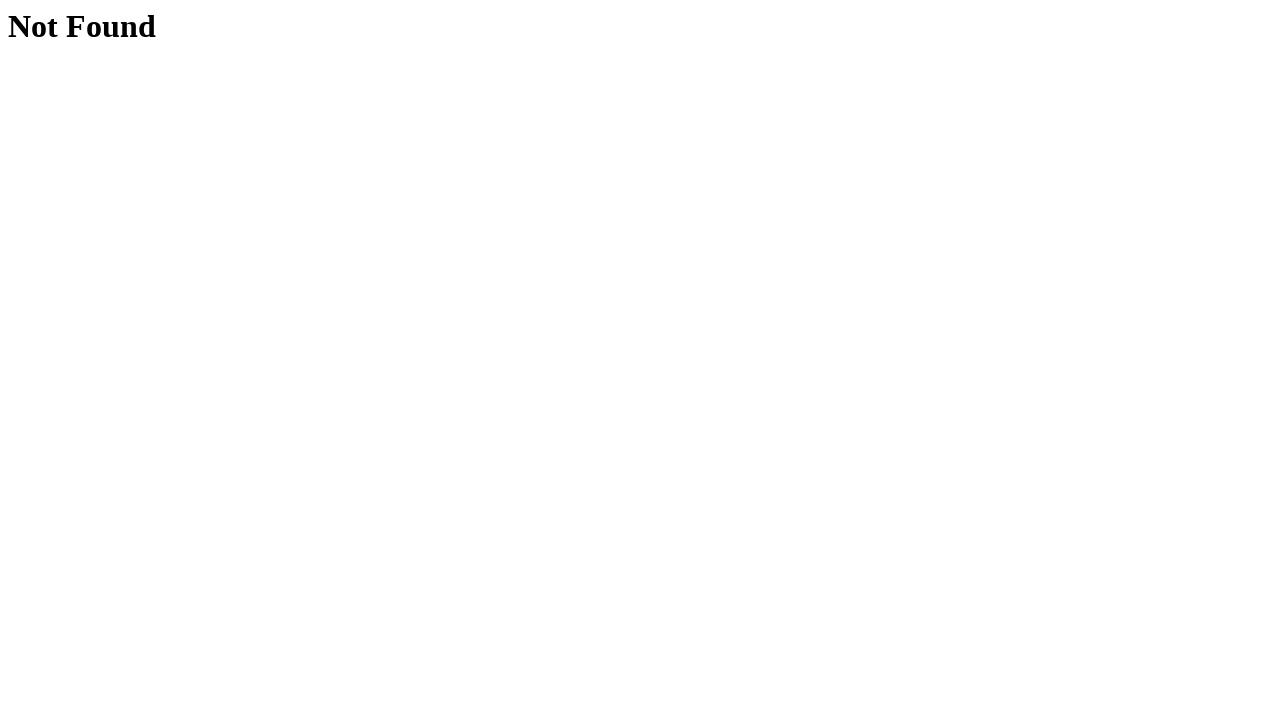

Profile page loaded, heading element found
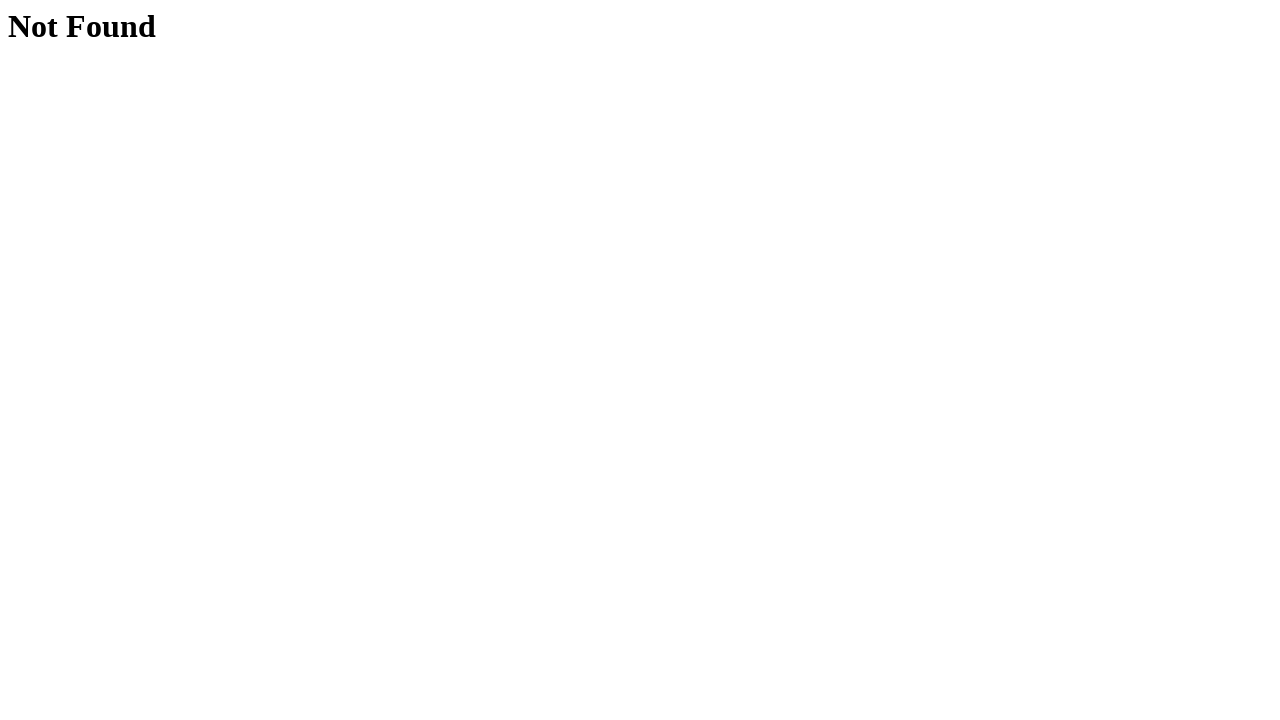

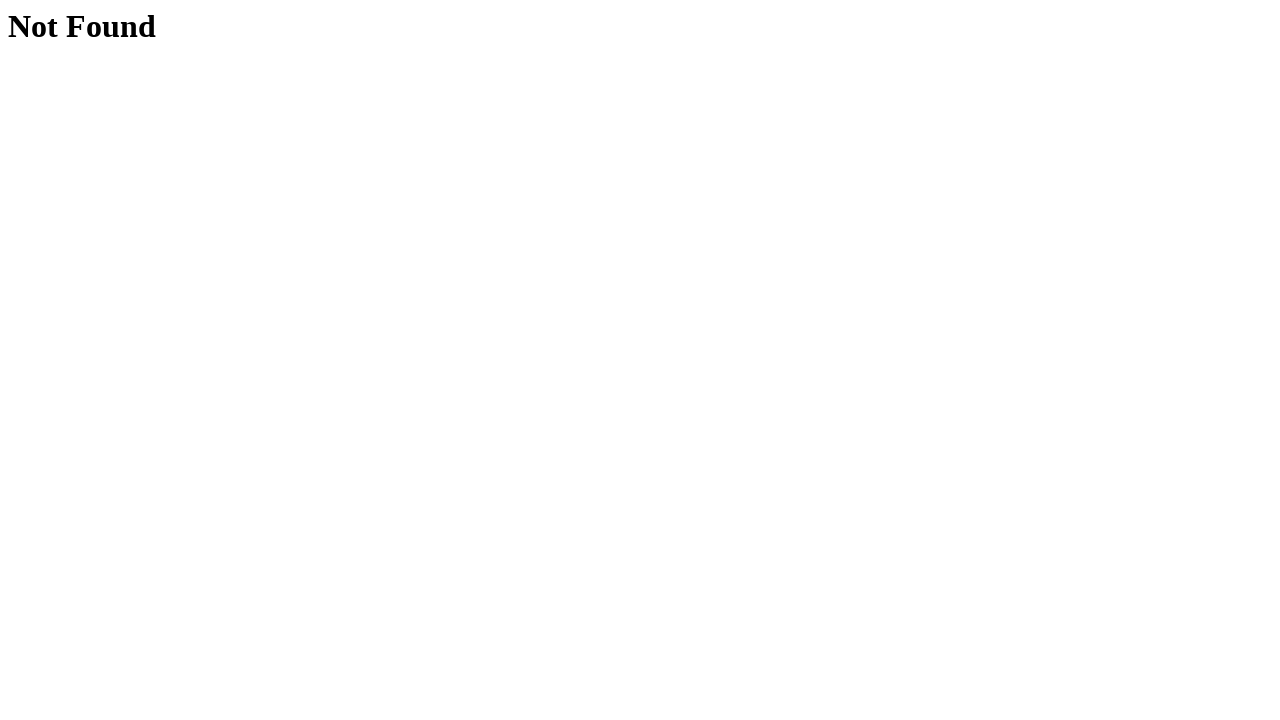